Tests entering text in a JavaScript prompt dialog and accepting it

Starting URL: https://automationfc.github.io/basic-form/index.html

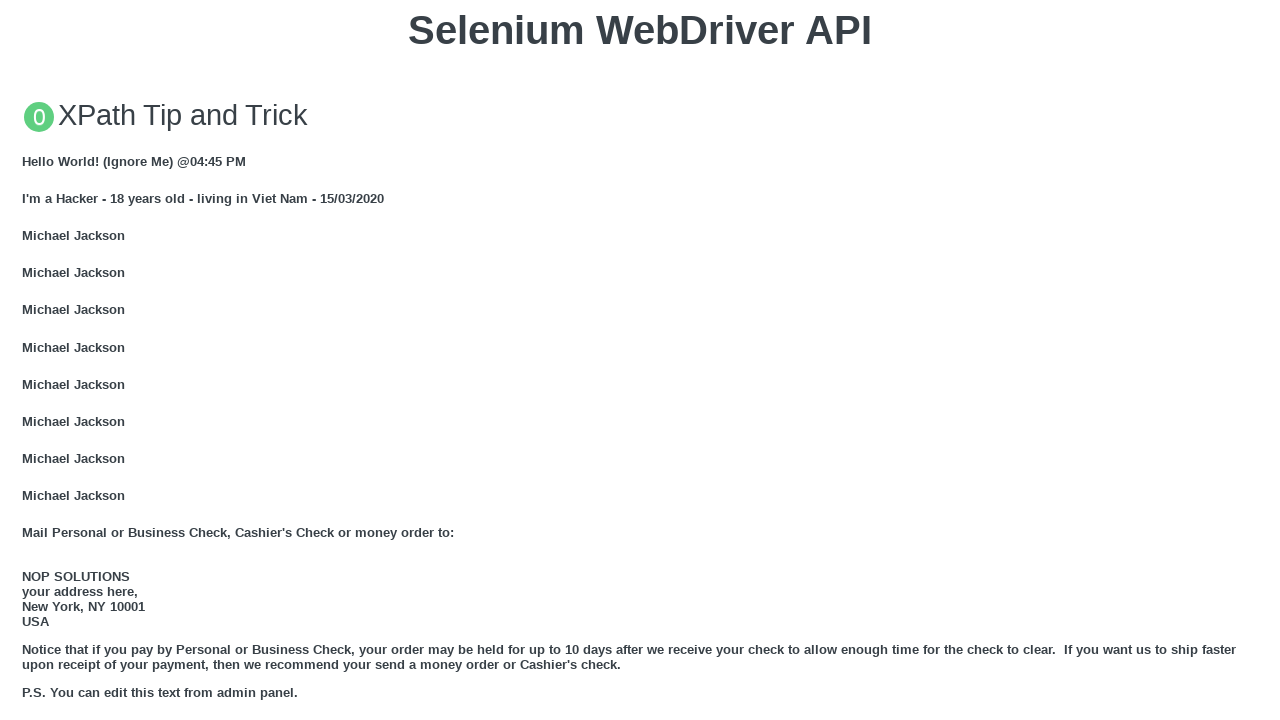

Set up dialog handler to accept prompt with 'hello'
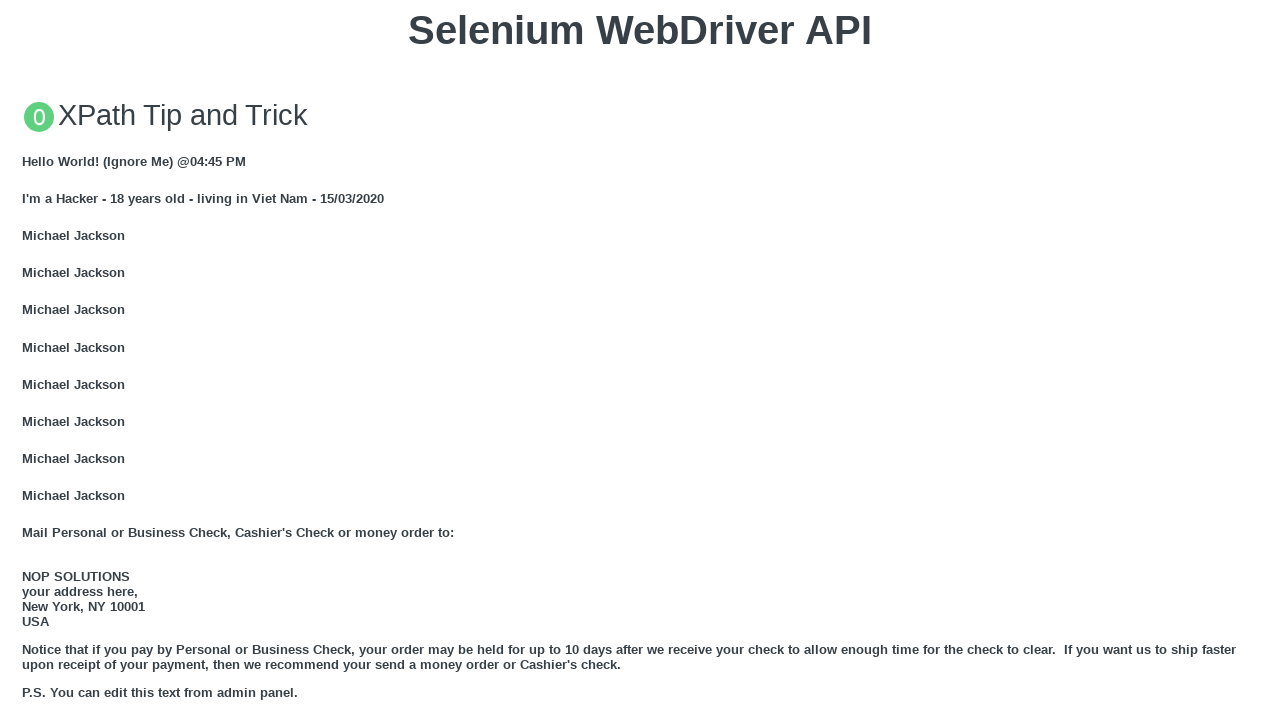

Clicked button to trigger JavaScript prompt dialog at (640, 360) on xpath=//button[@onclick='jsPrompt()']
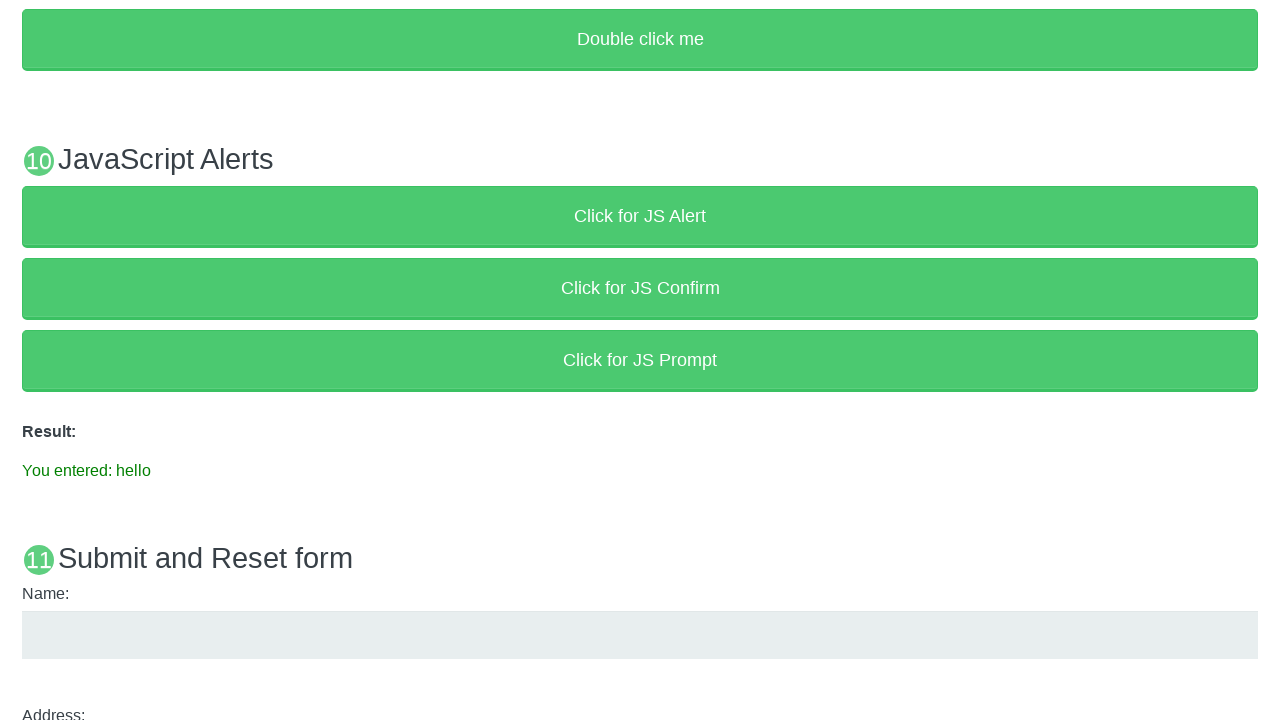

Verified result text displays 'You entered: hello'
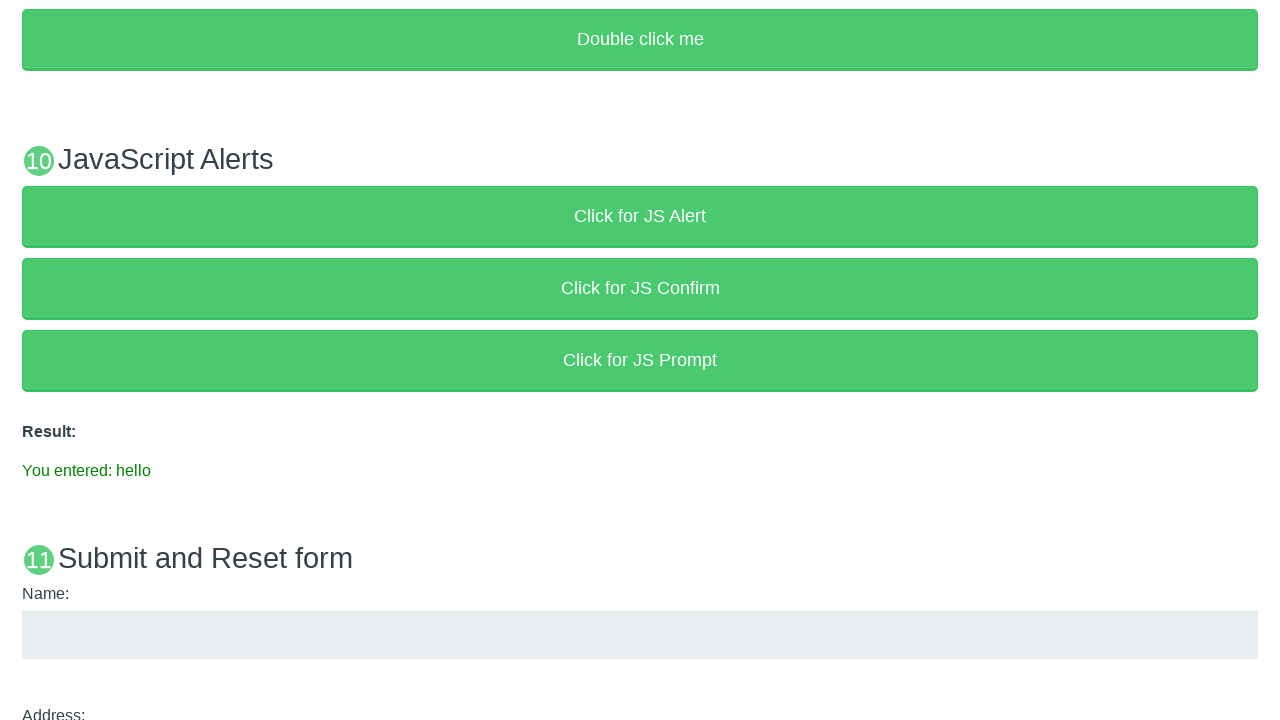

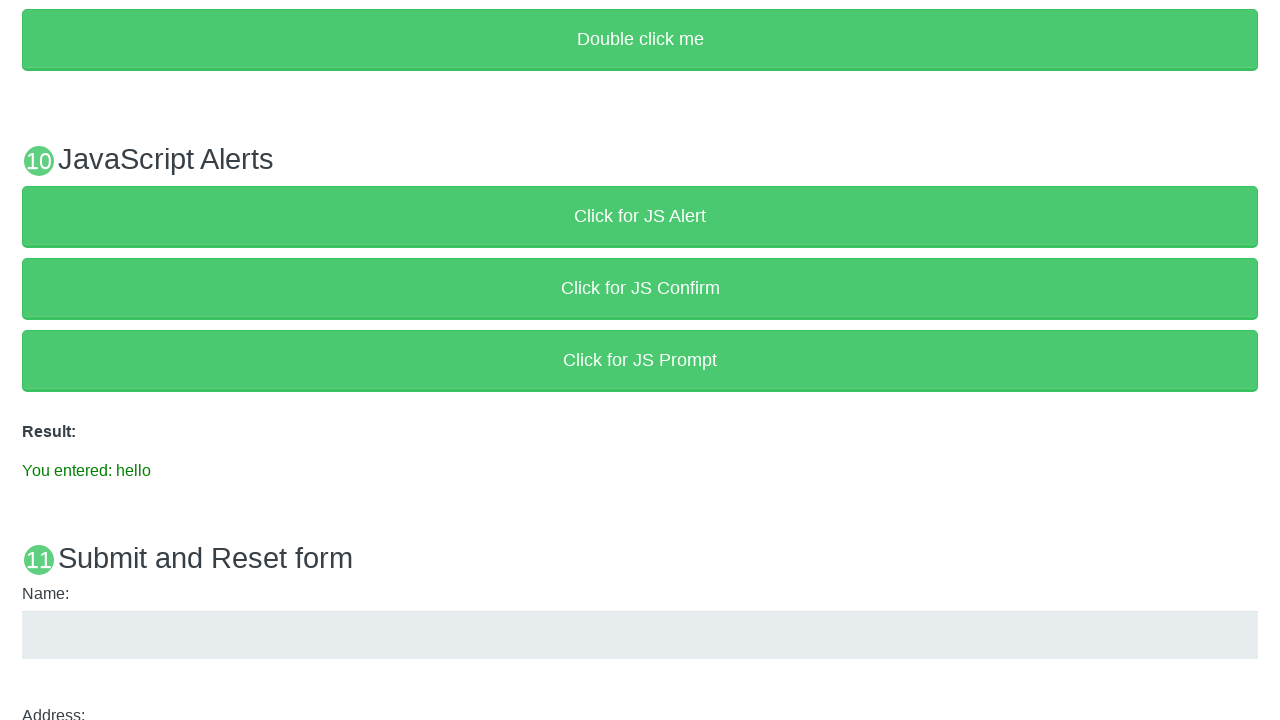